Tests language switching functionality on Ankutsan website by clicking the language selector and changing from Turkish to English

Starting URL: https://www.ankutsan.com

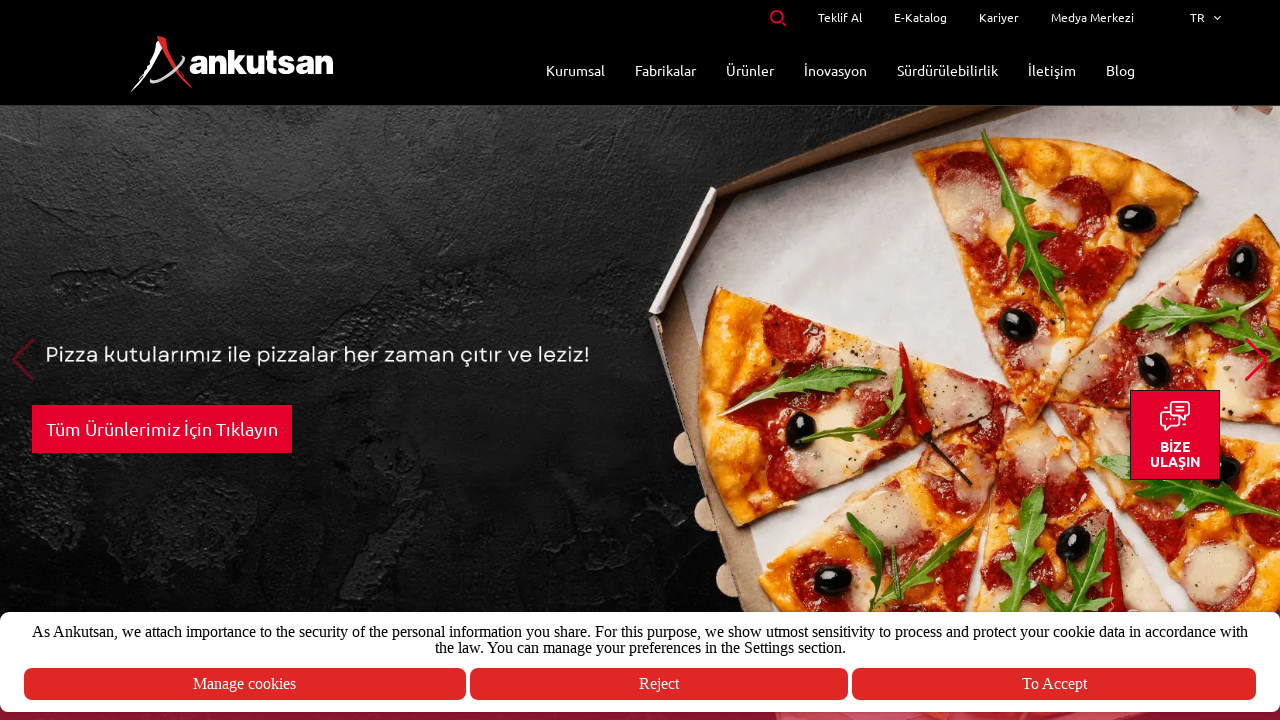

Clicked language selector button showing 'TR' at (1205, 18) on .header-top__language__text
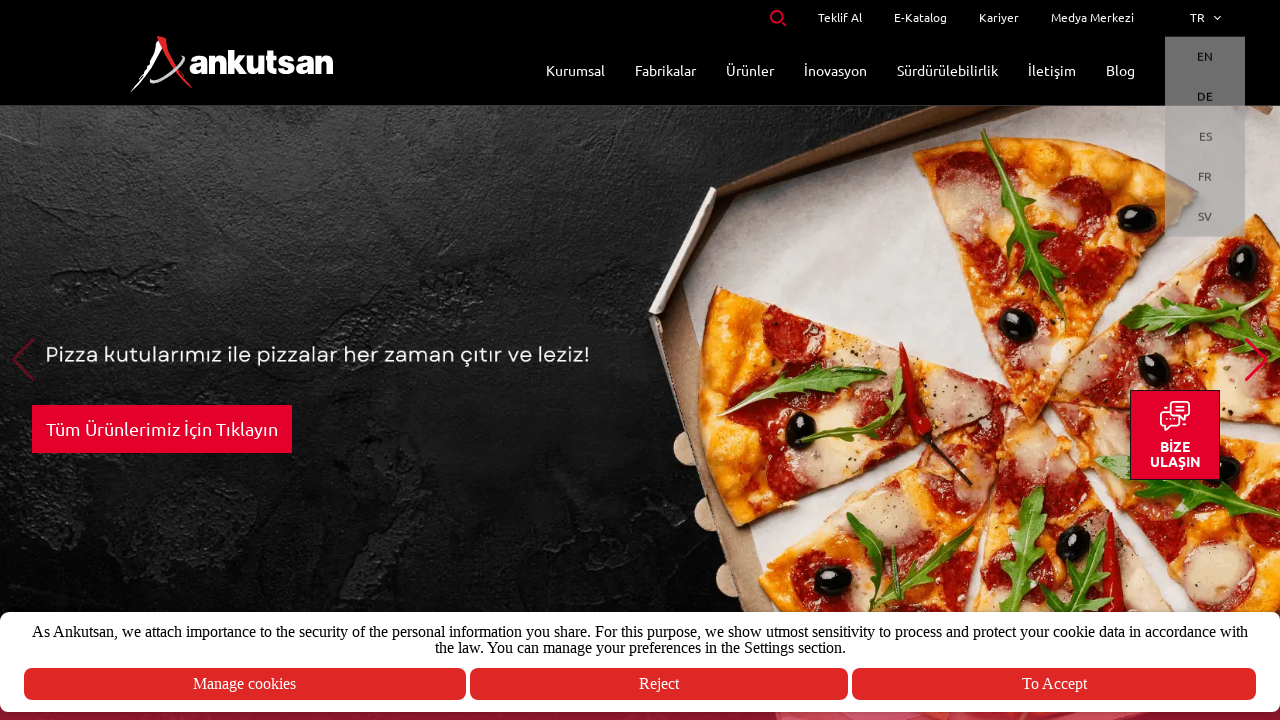

Clicked English language option at (1205, 56) on xpath=//a[contains(@href, '/en')]
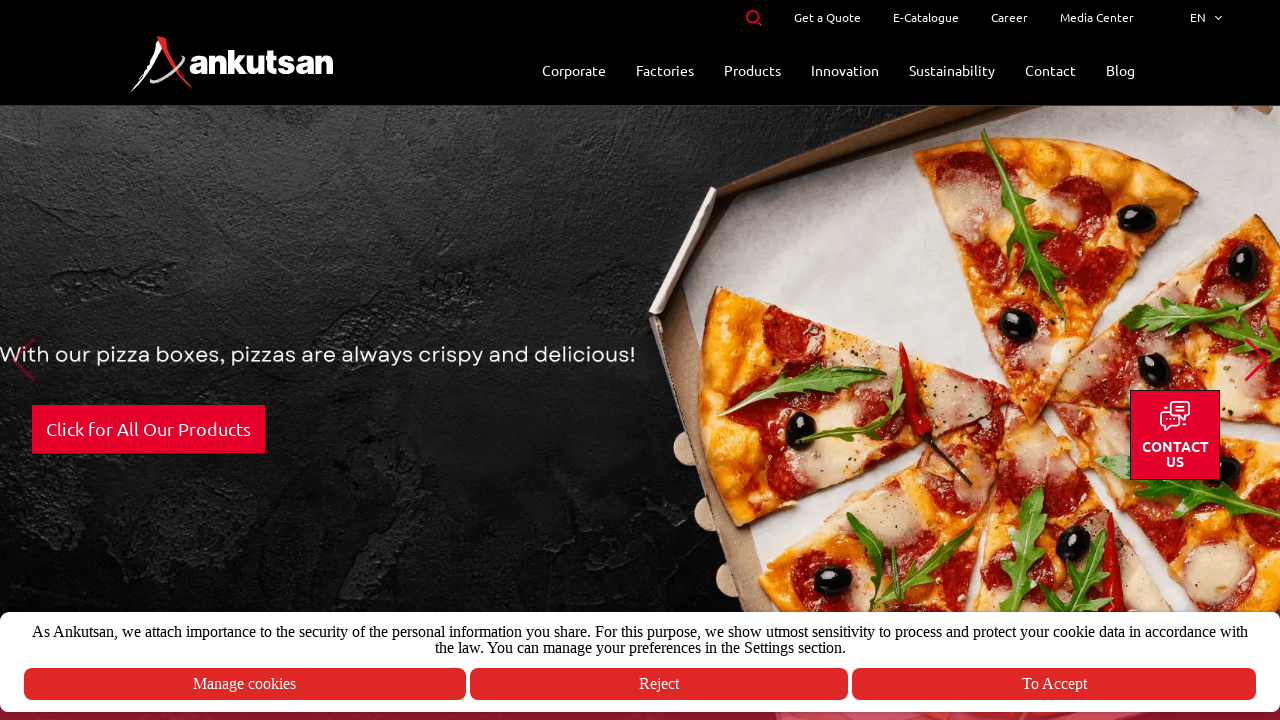

Waited for page to reach networkidle state
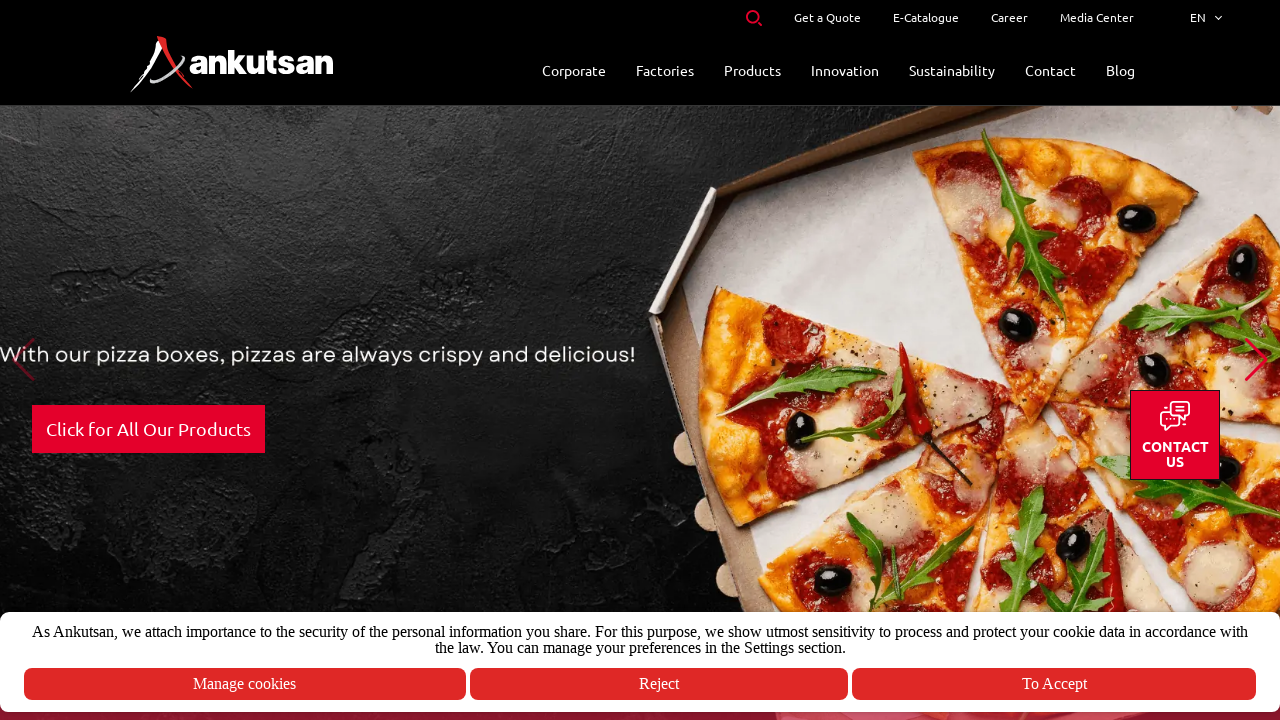

Verified English content is present on the page
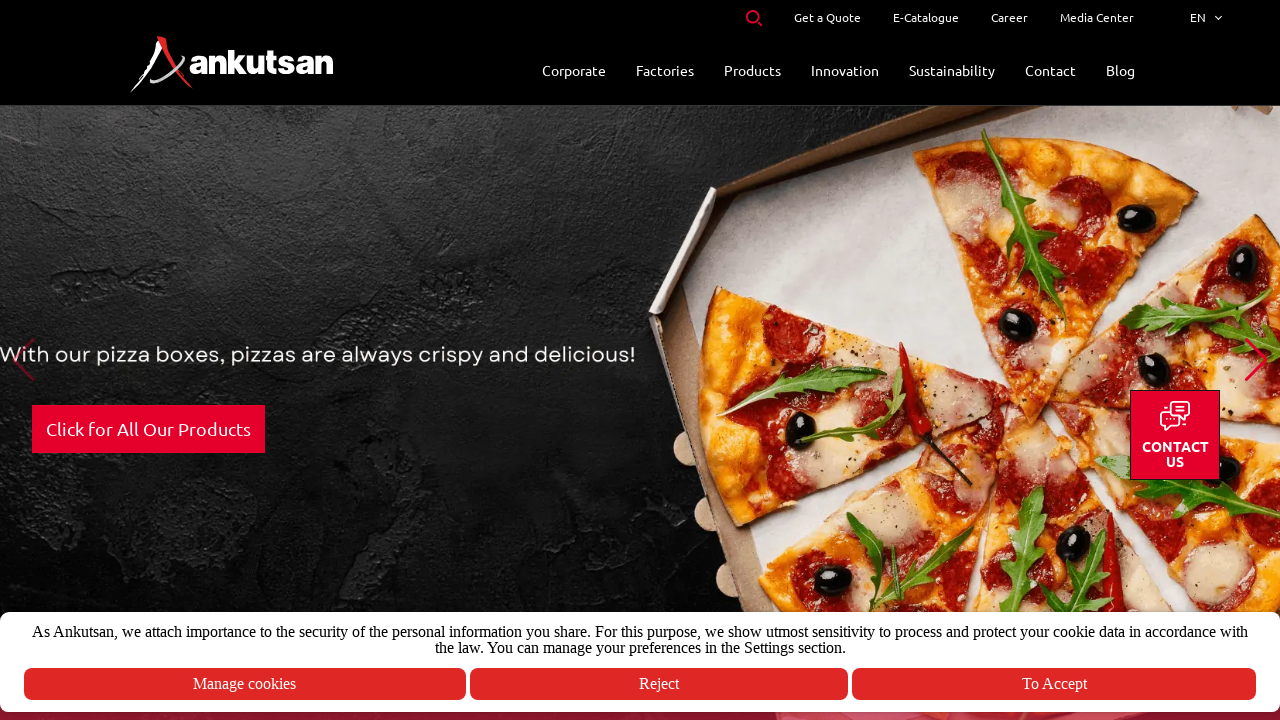

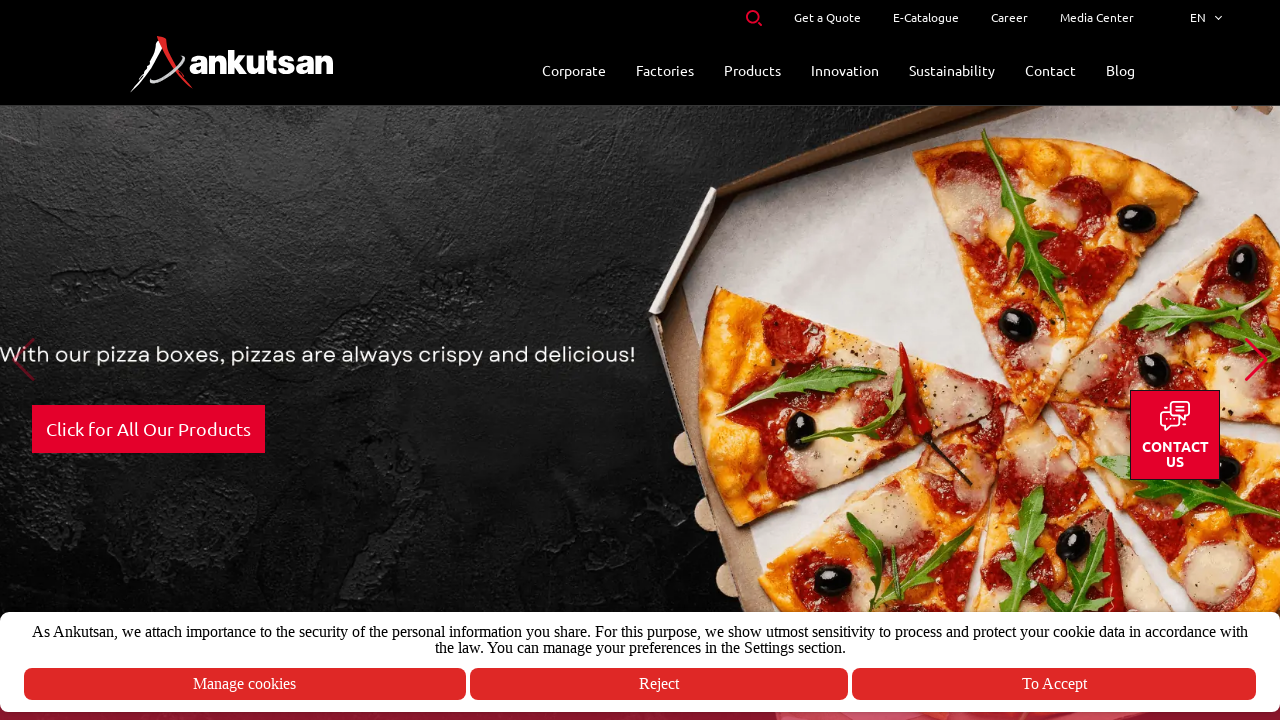